Tests sorting the Email column in ascending order by clicking the column header and verifying the email values are sorted alphabetically

Starting URL: http://the-internet.herokuapp.com/tables

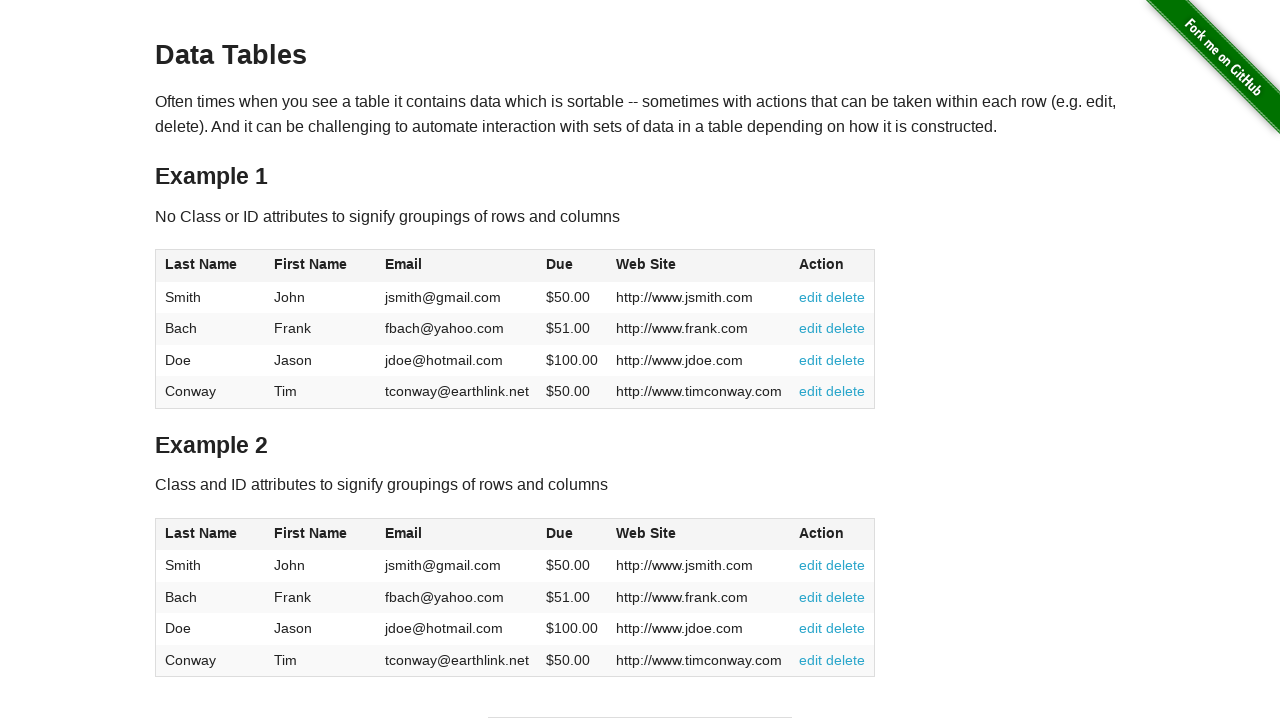

Clicked Email column header to sort ascending at (457, 266) on #table1 thead tr th:nth-of-type(3)
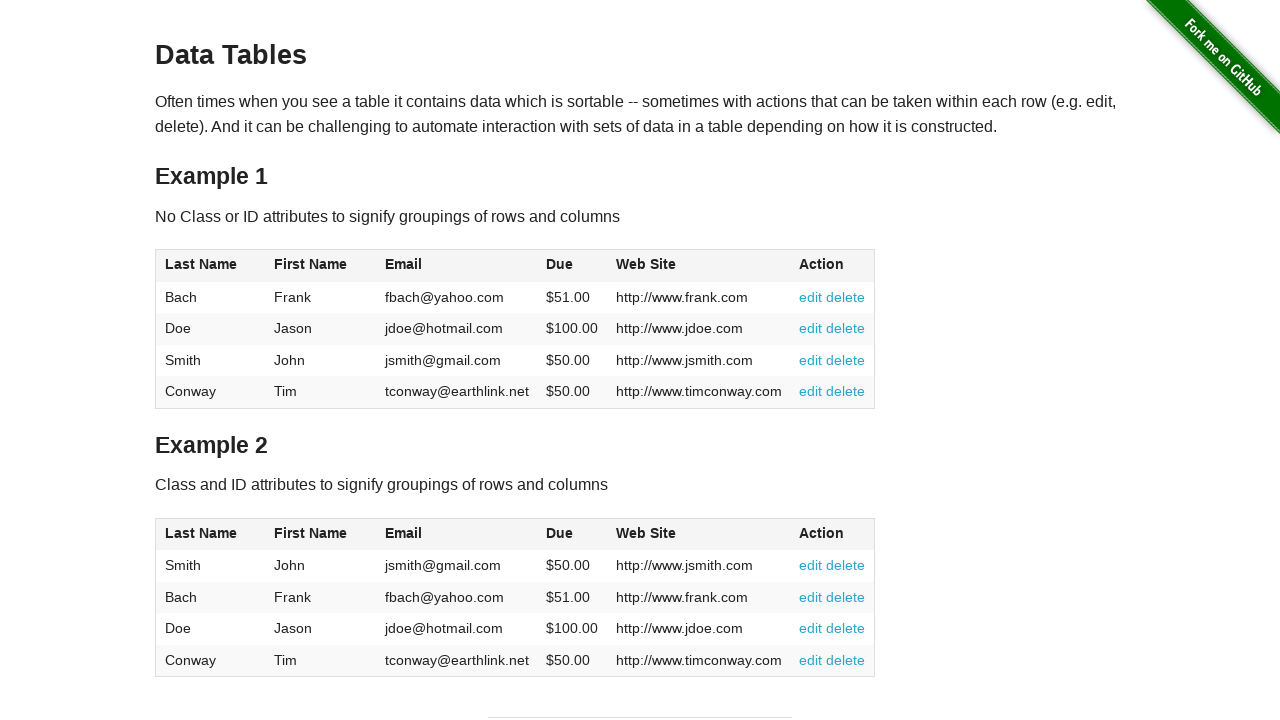

Table loaded and Email column is visible
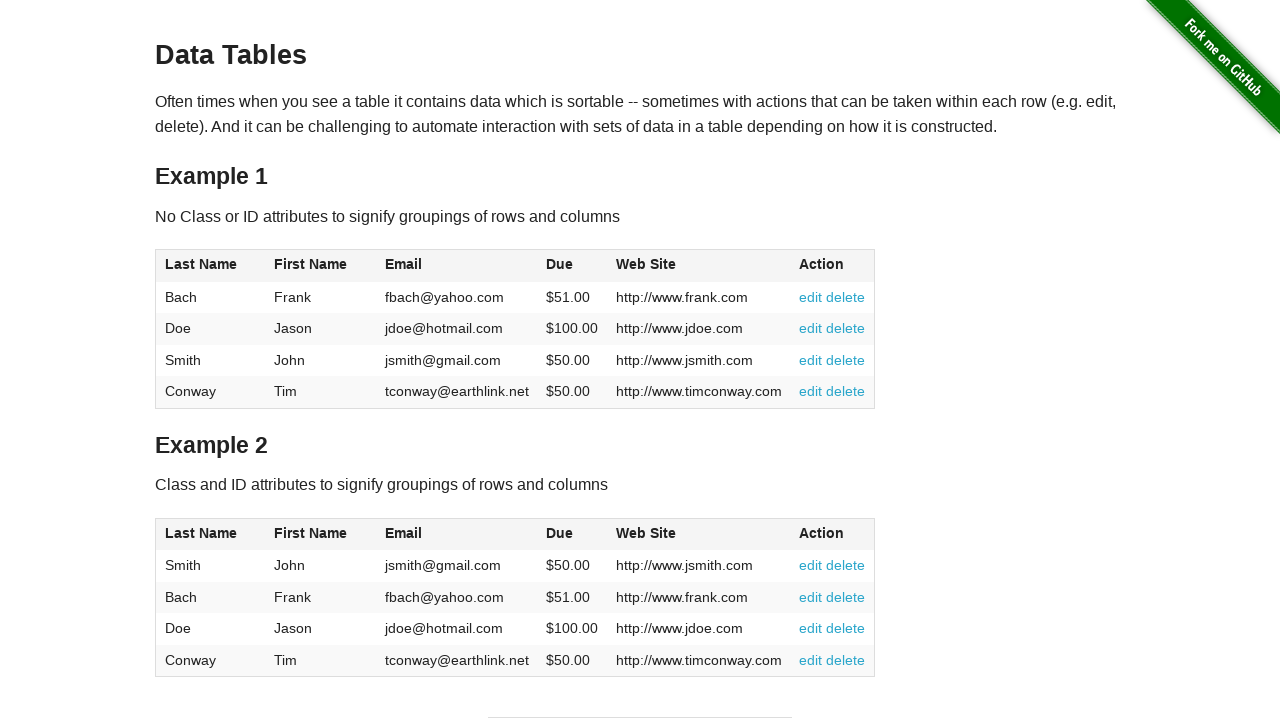

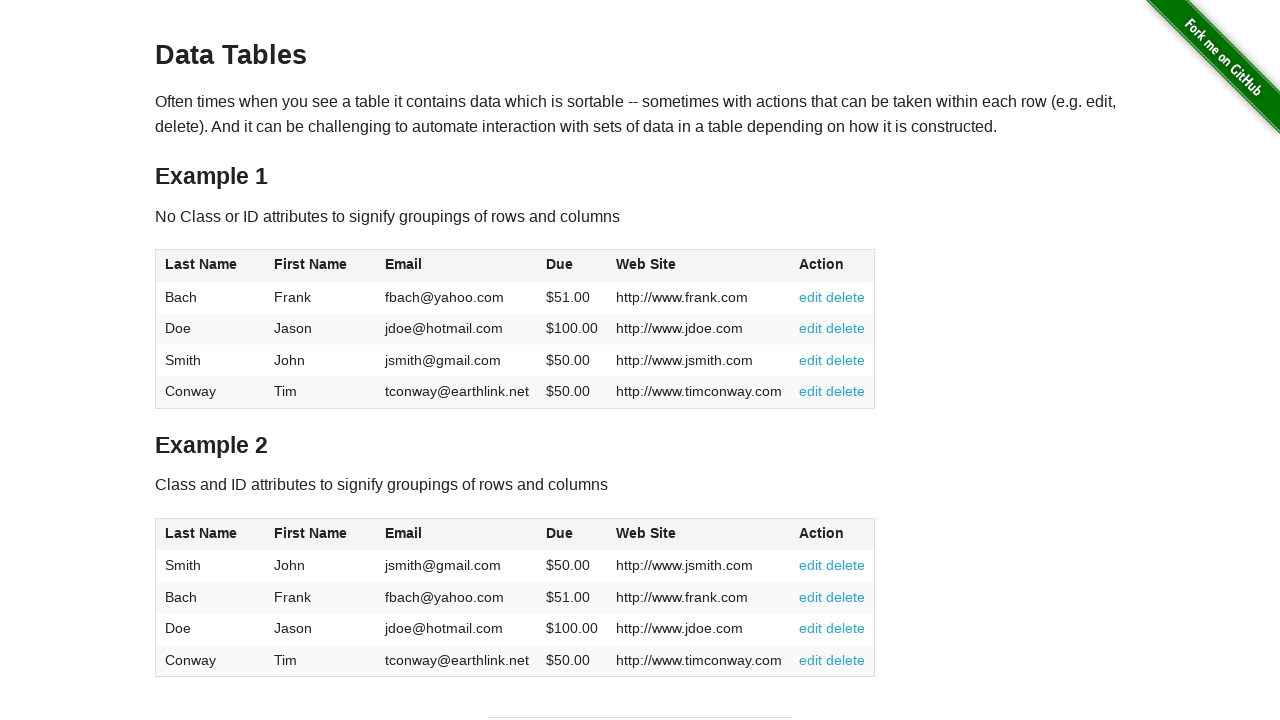